Tests JavaScript prompt dialog by clicking the prompt button, entering text, accepting it, and verifying the result contains the entered text

Starting URL: https://the-internet.herokuapp.com/javascript_alerts

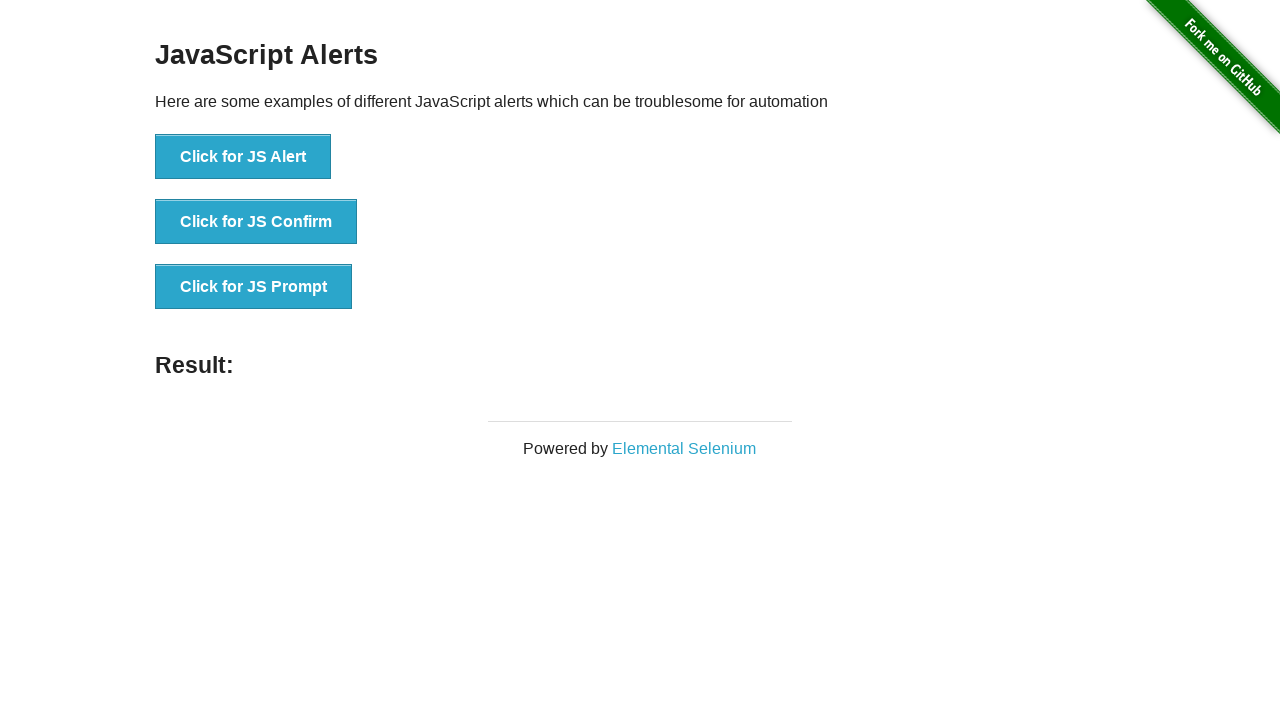

Set up dialog handler to accept prompt with 'TestUser123'
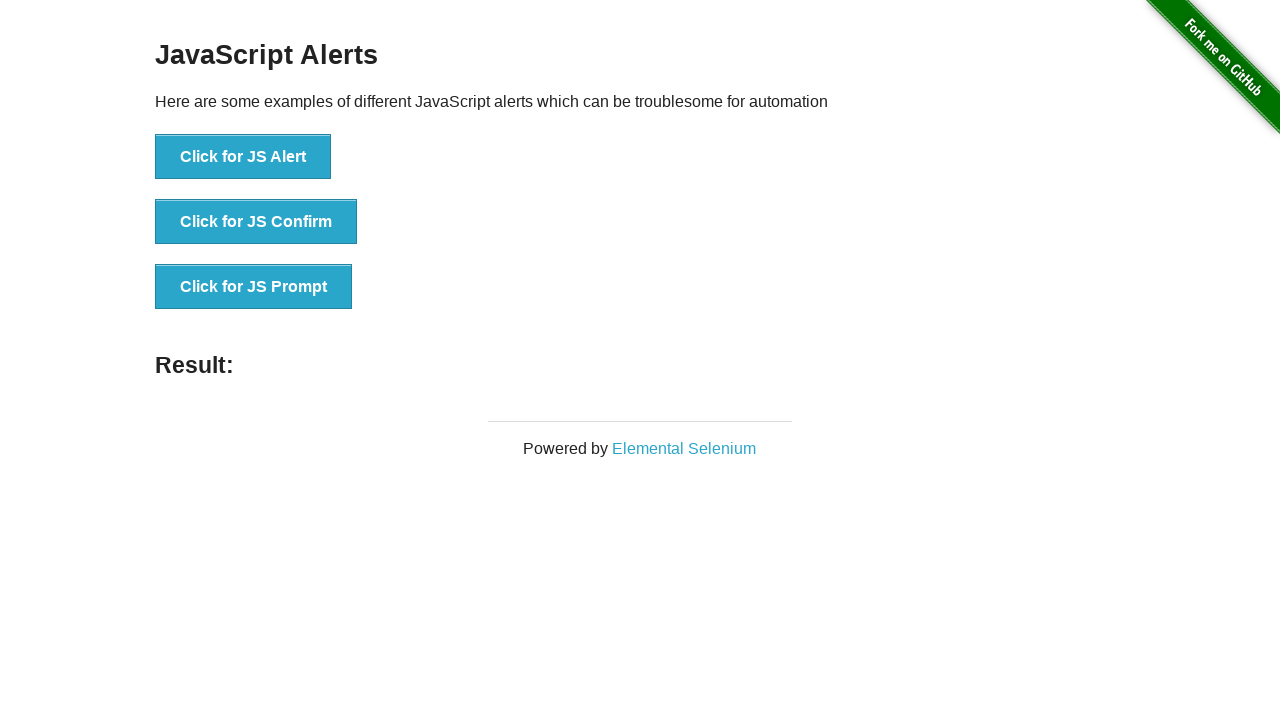

Clicked 'Click for JS Prompt' button to trigger JavaScript prompt dialog at (254, 287) on button:text('Click for JS Prompt')
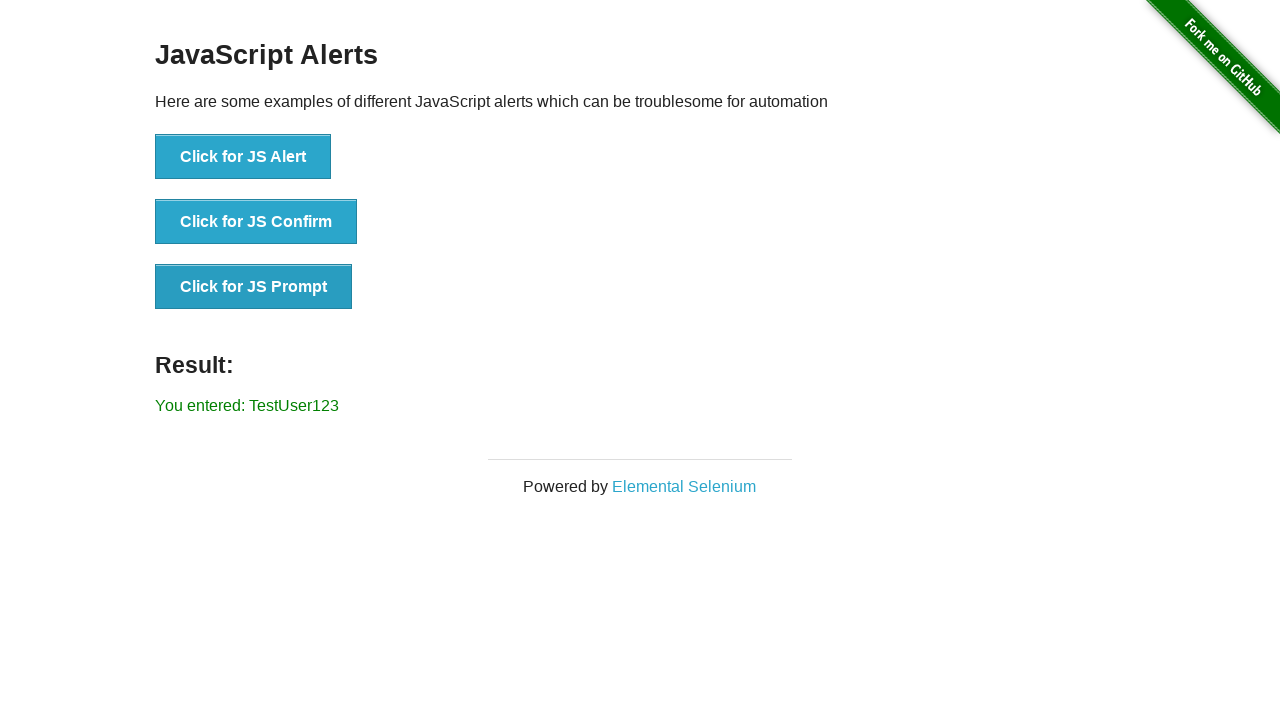

Retrieved result text from #result element
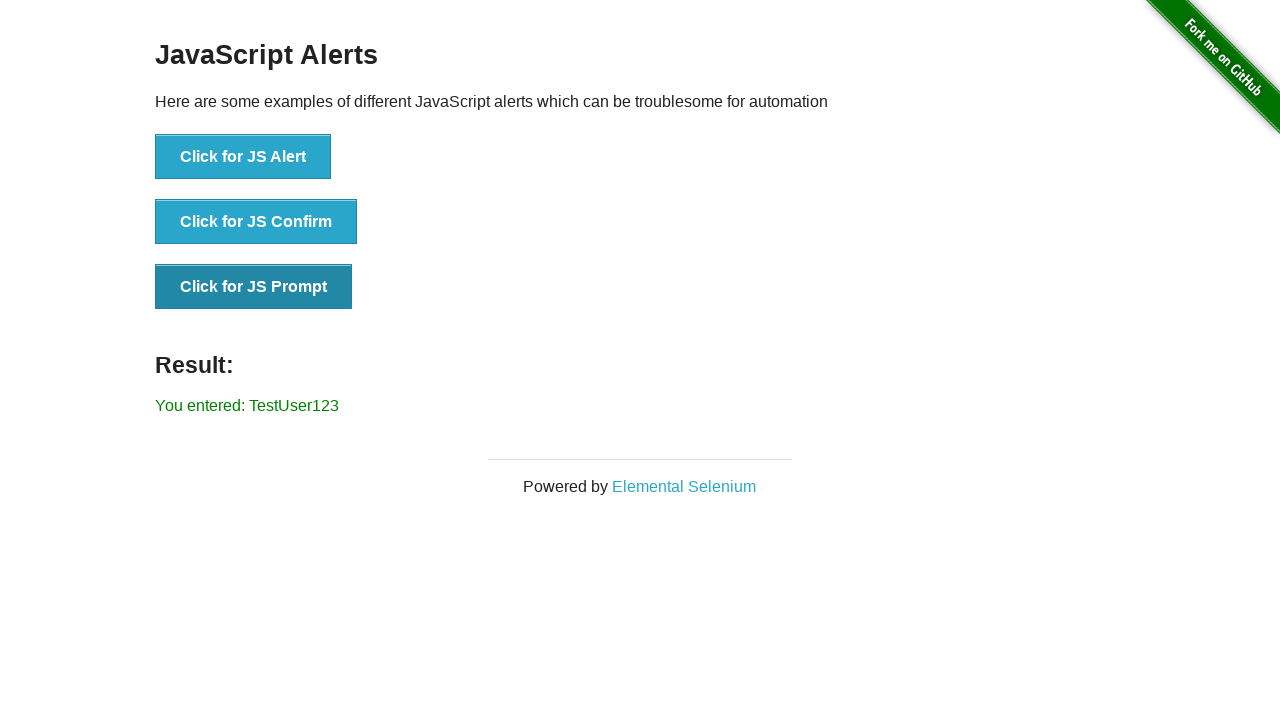

Verified that result text contains 'TestUser123'
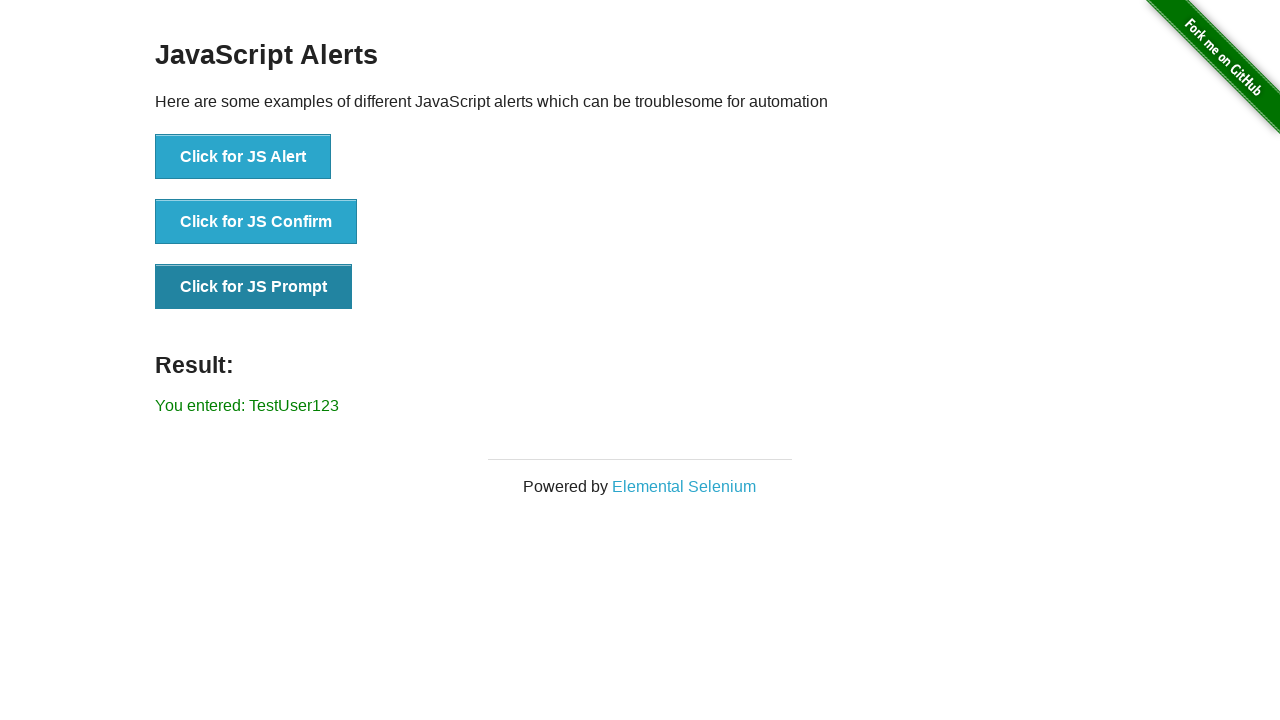

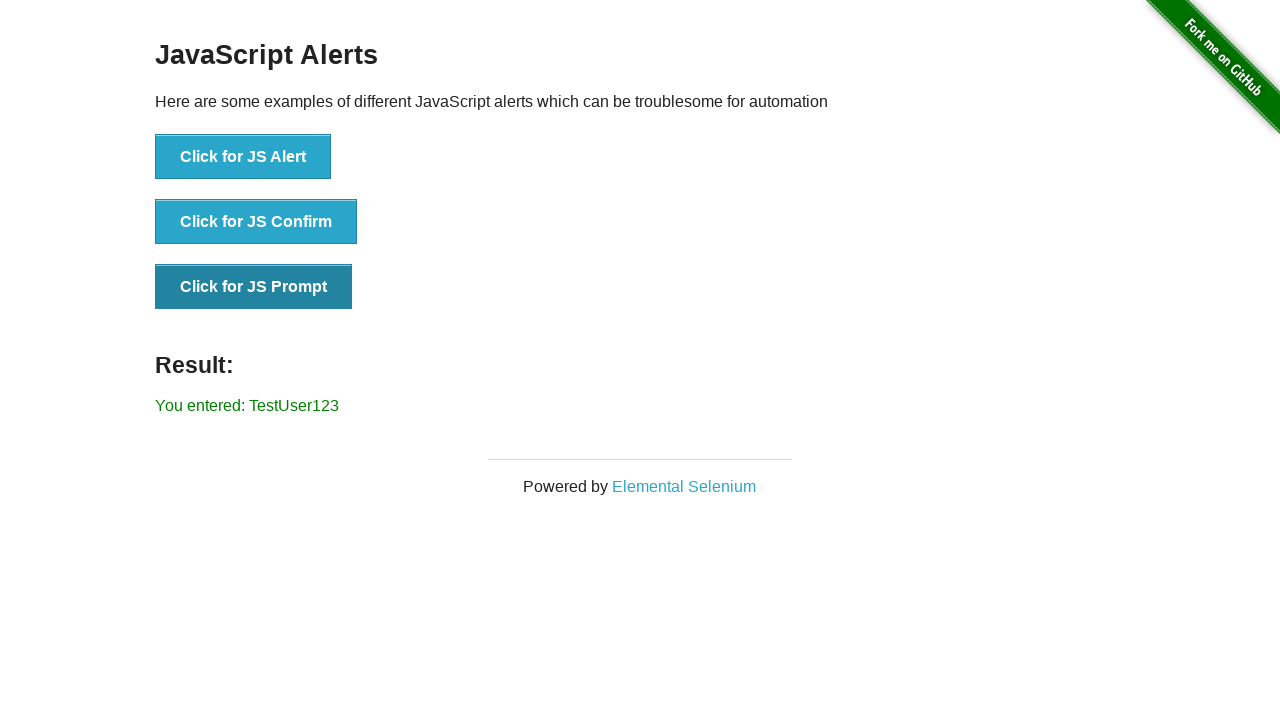